Tests that the "Uncheck All" button works by first checking all checkboxes and then unchecking them

Starting URL: https://moatazeldebsy.github.io/test-automation-practices/#/checkboxes

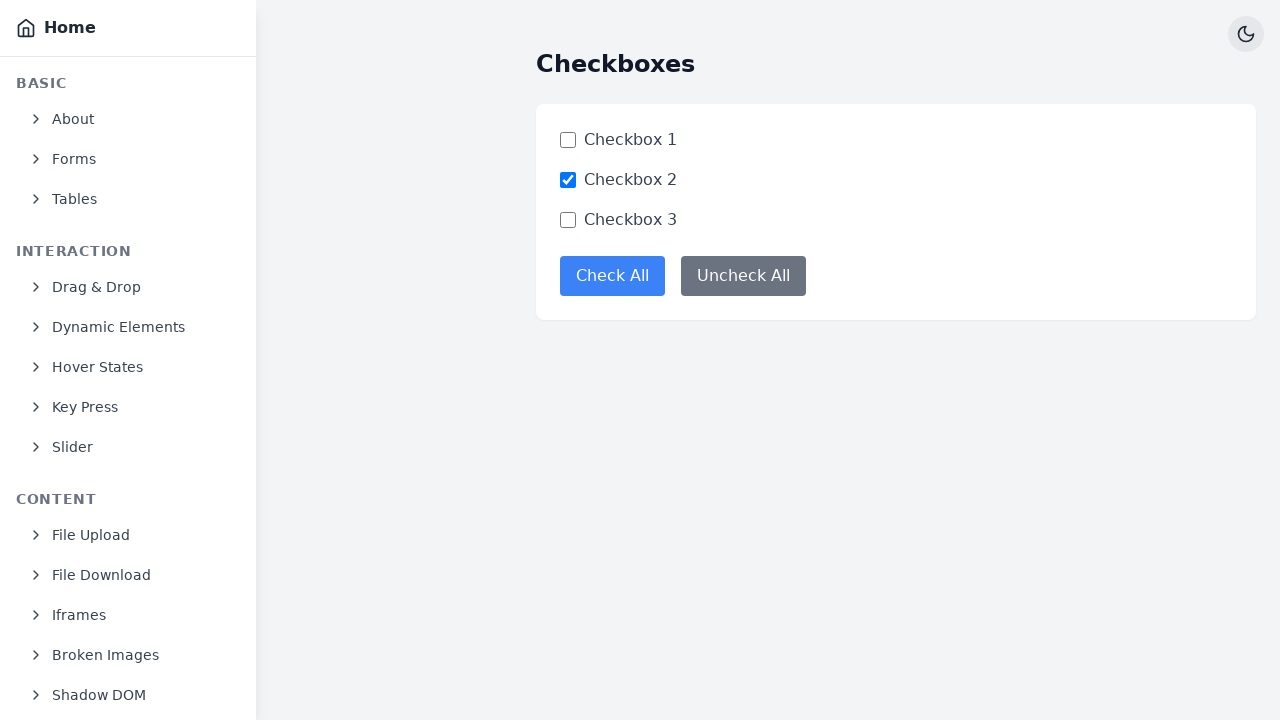

Clicked 'Check All' button to select all checkboxes at (612, 276) on xpath=//*[@data-test='check-all-button']
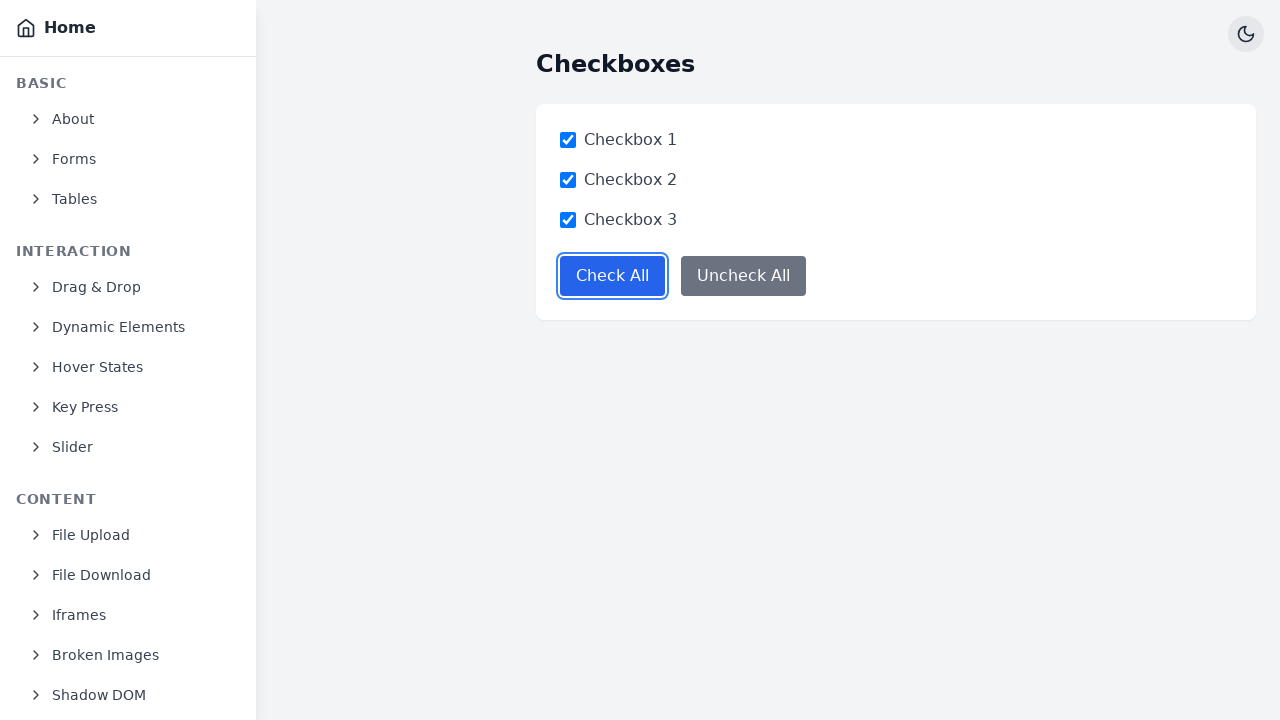

Clicked 'Uncheck All' button to deselect all checkboxes at (744, 276) on xpath=//*[@data-test='uncheck-all-button']
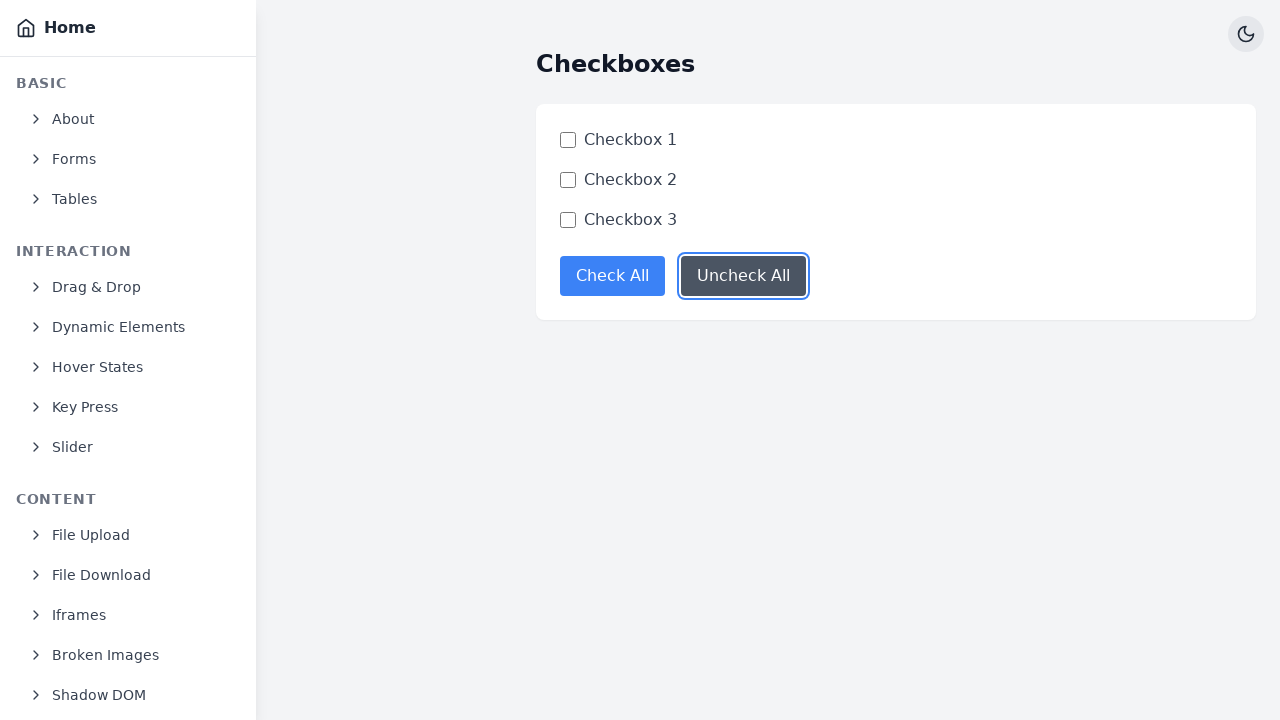

Verified checkbox 1 is unchecked
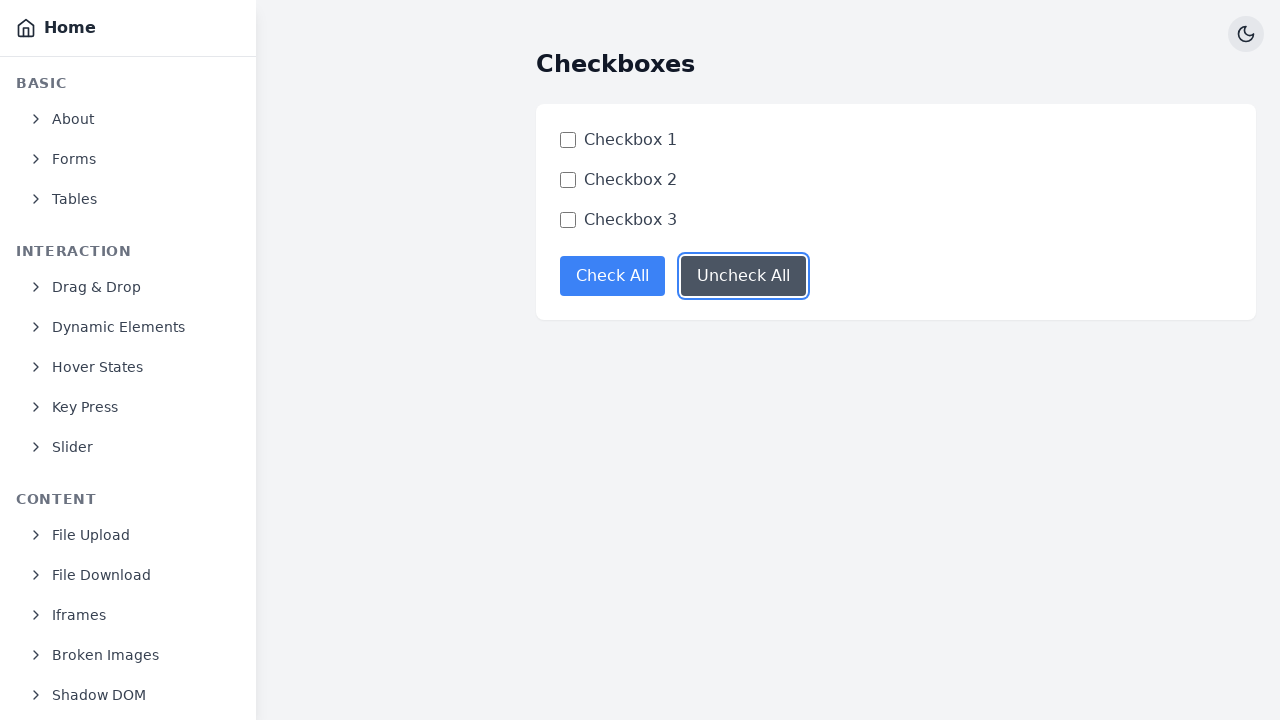

Verified checkbox 2 is unchecked
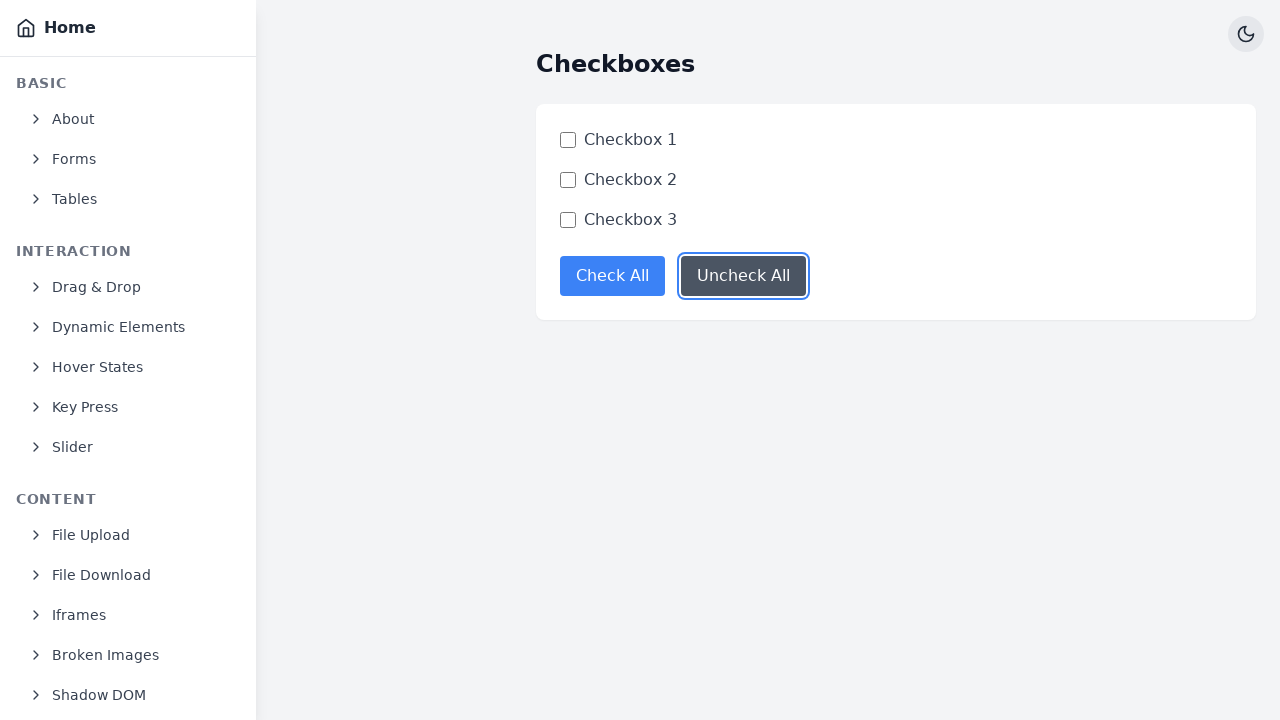

Verified checkbox 3 is unchecked
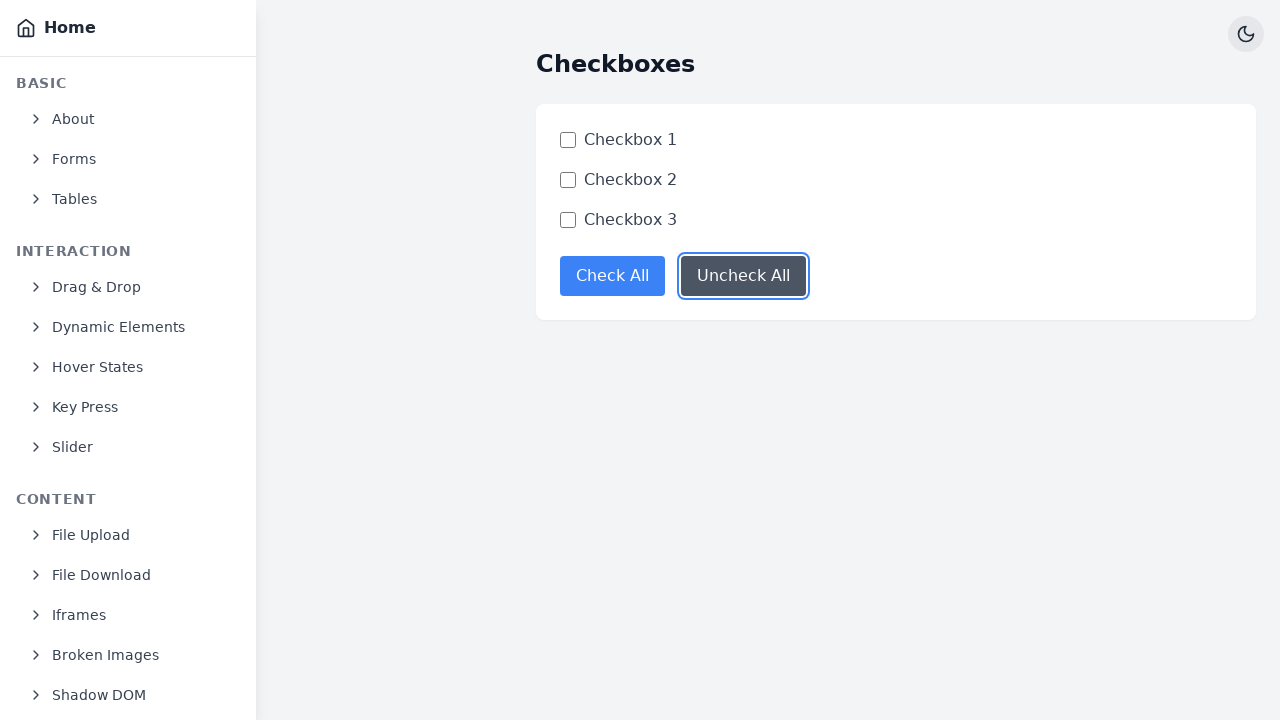

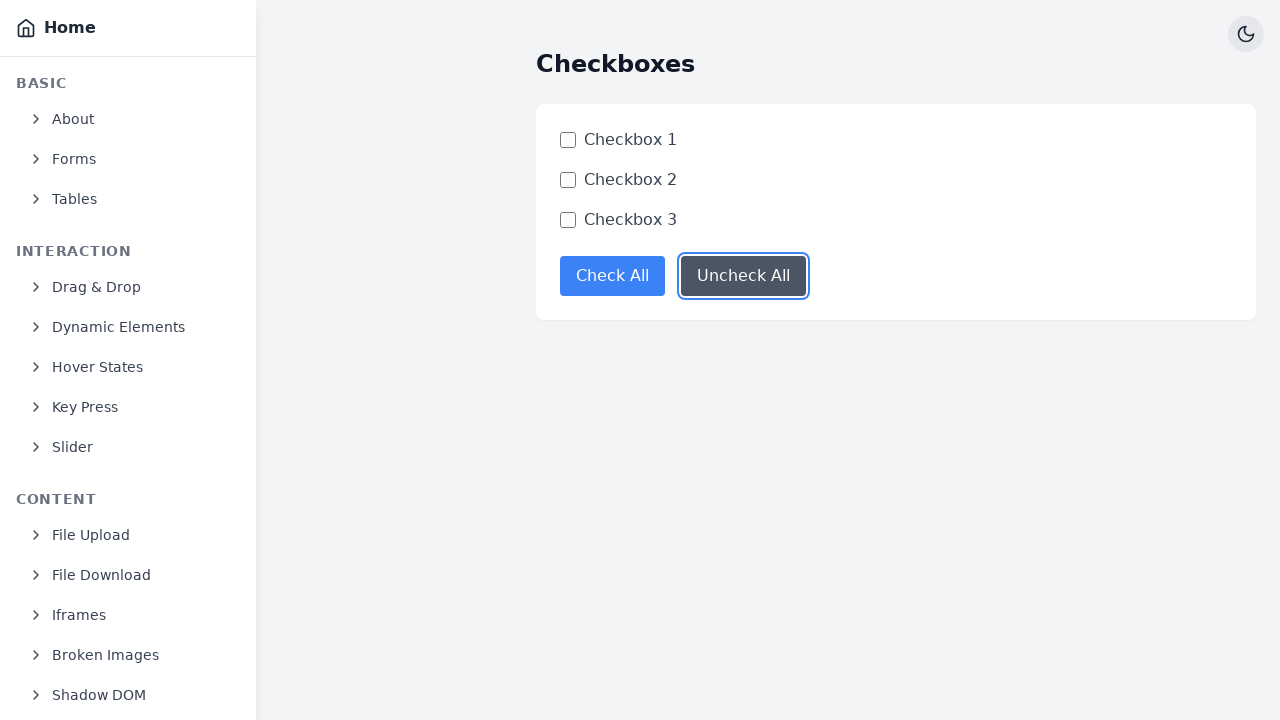